Tests clicking alert button and handling the alert pause sequence

Starting URL: http://omayo.blogspot.com

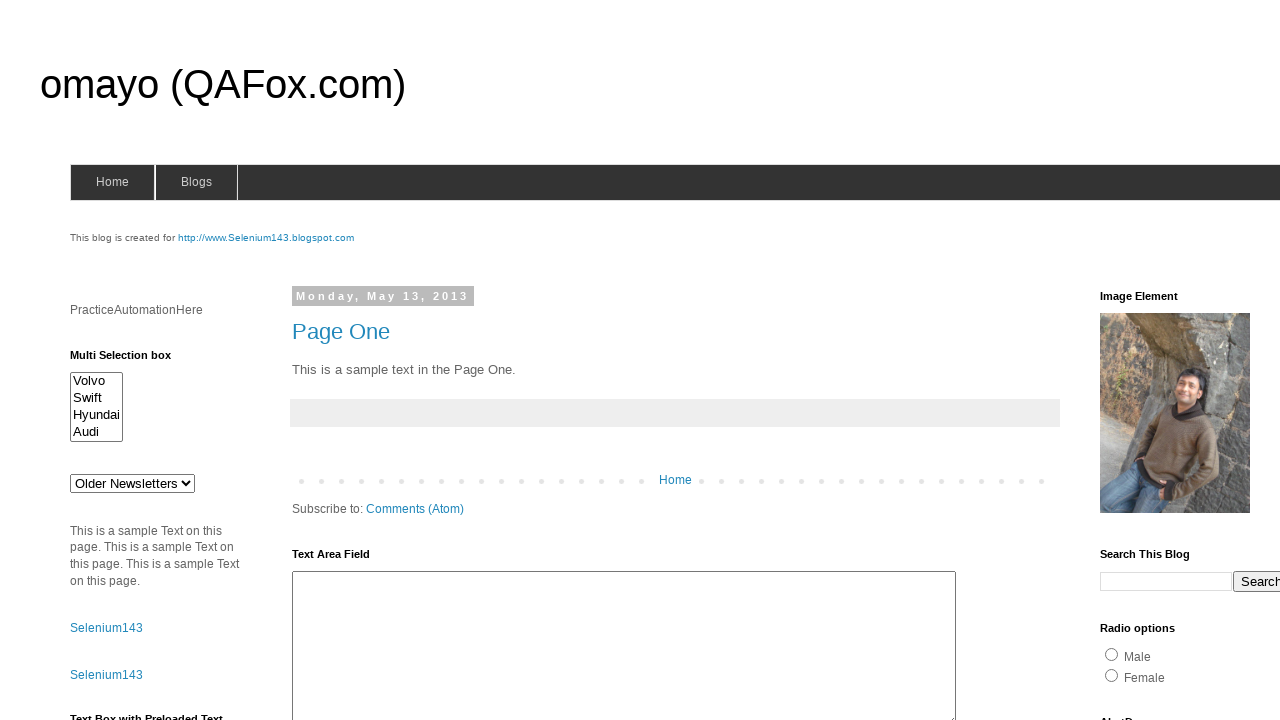

Scrolled to view the unordered list with alert button
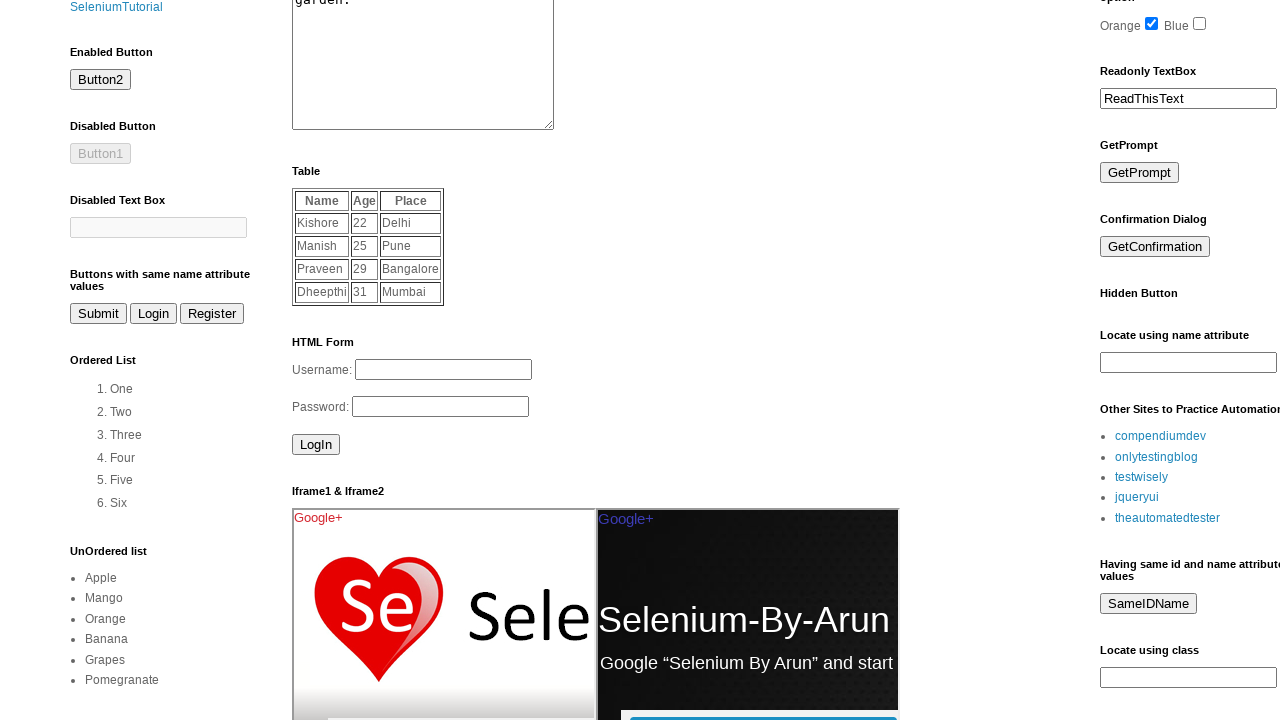

Set up dialog handler to accept alerts
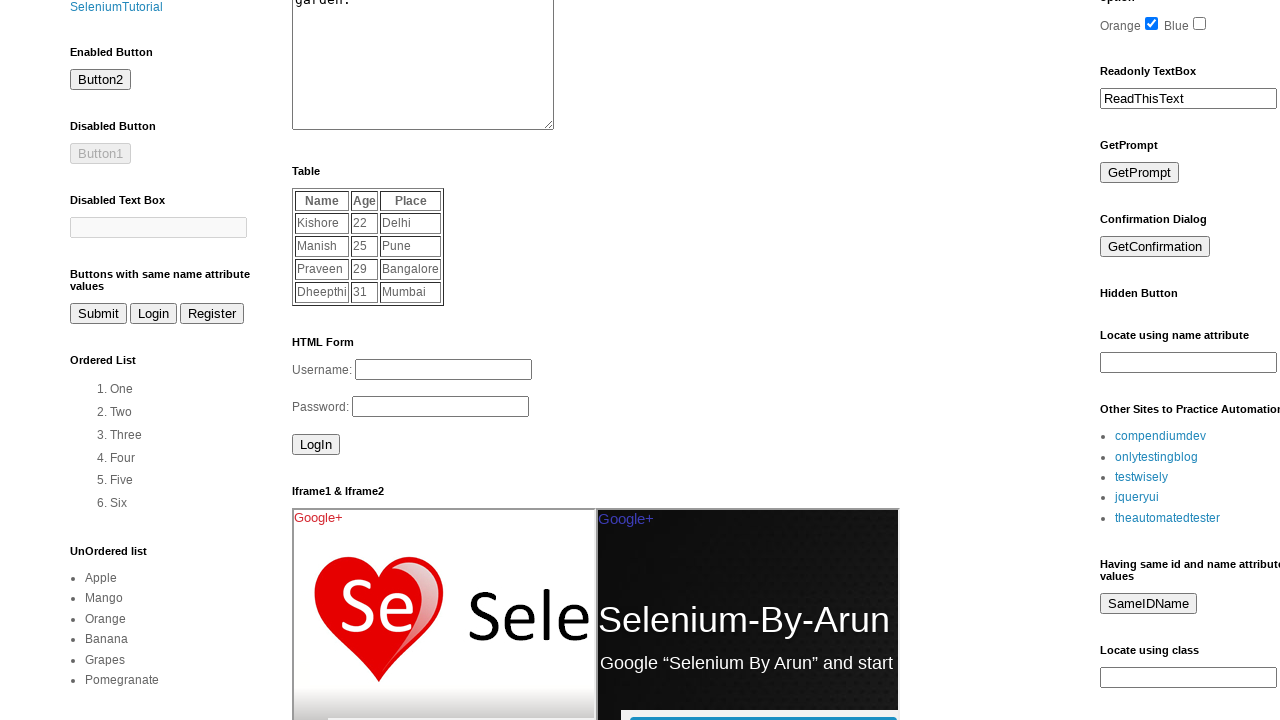

Clicked alert button to trigger alert pause sequence at (155, 360) on #alert2
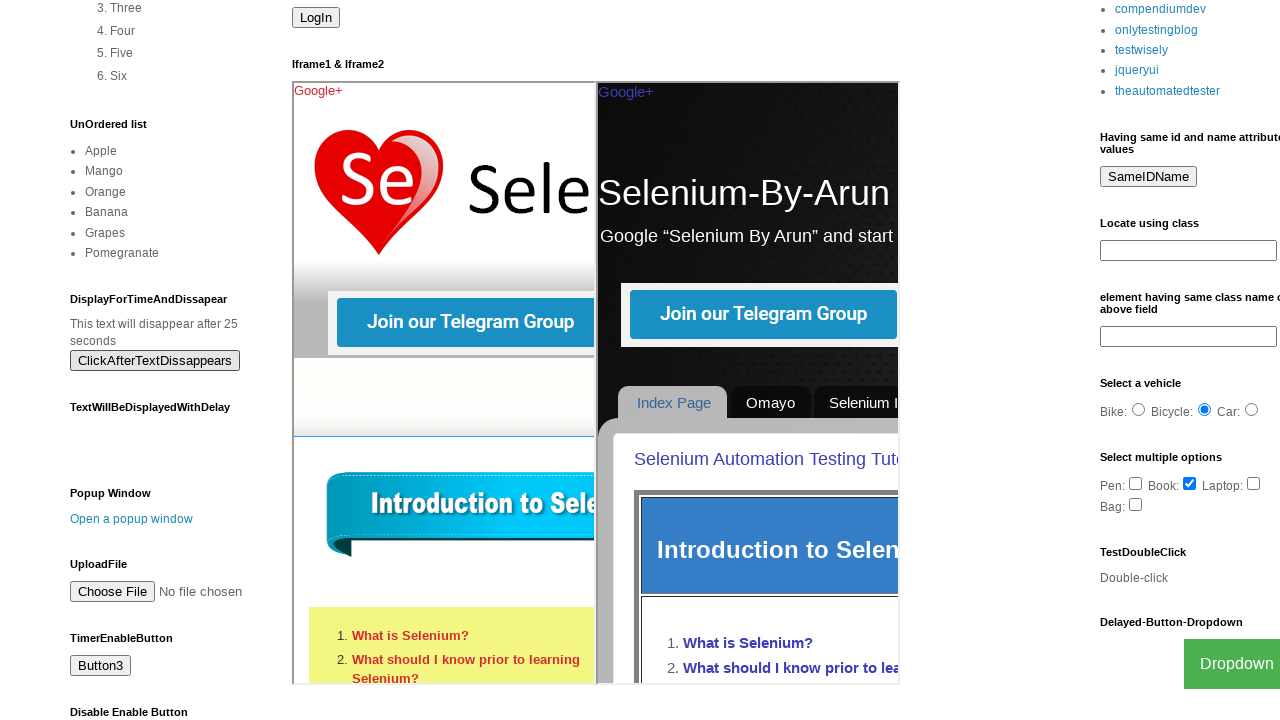

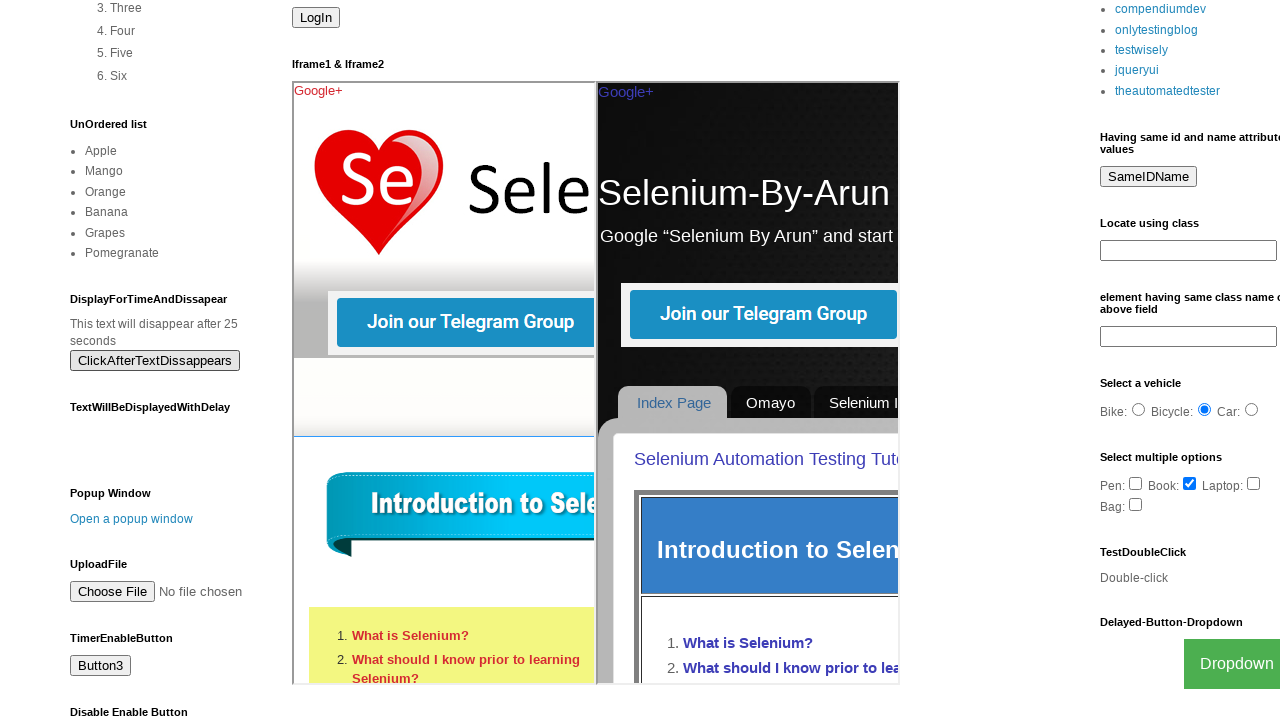